Navigates to Mabl website and verifies the page loads successfully

Starting URL: https://www.mabl.com/

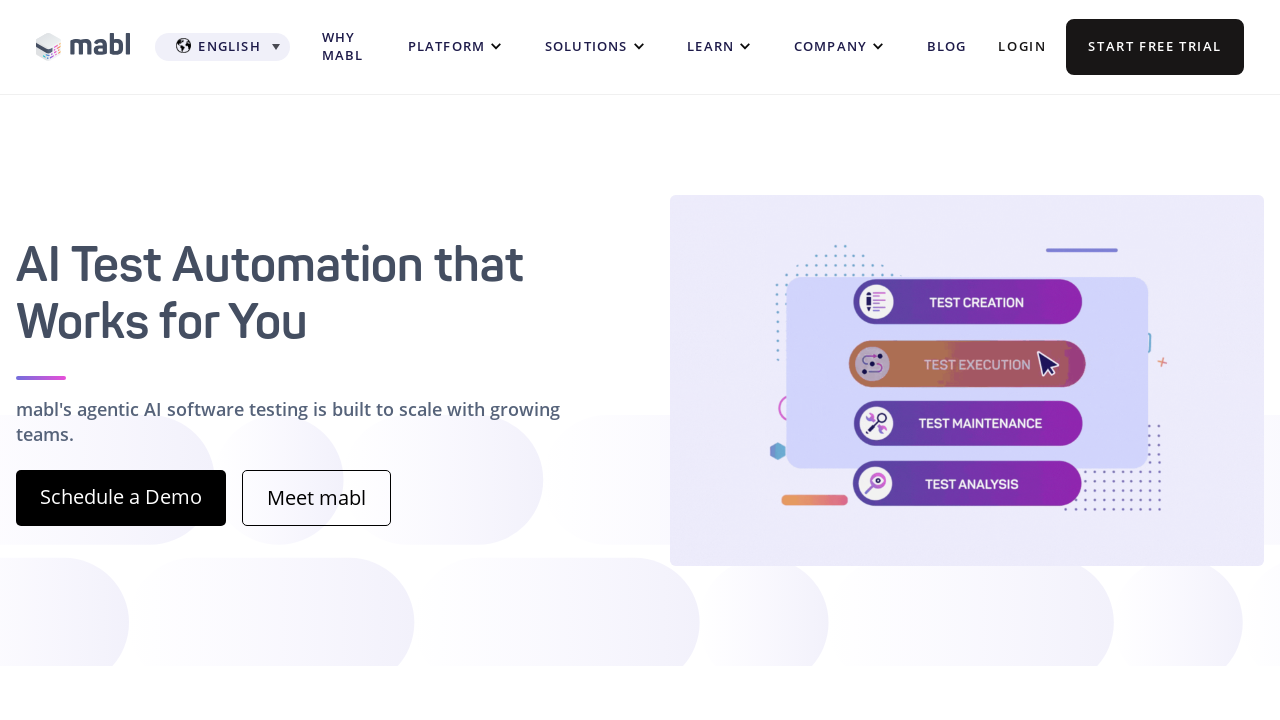

Waited for page DOM content to load
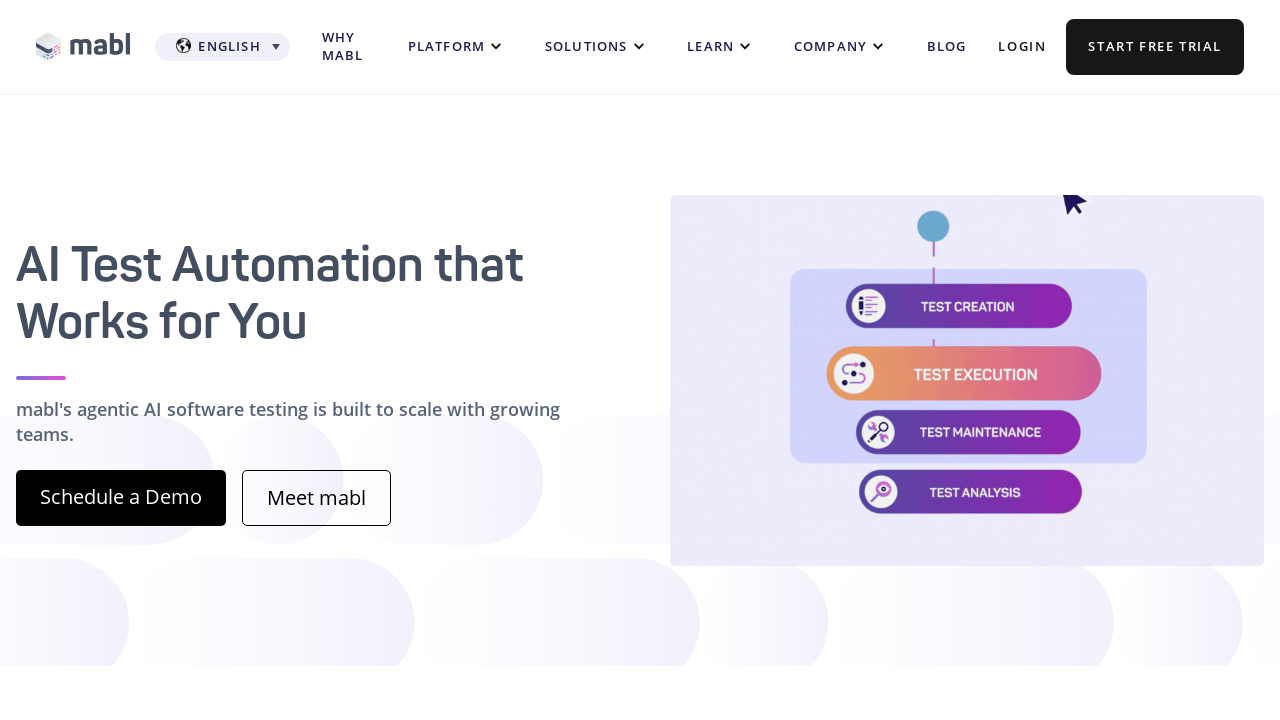

Verified page title is not empty
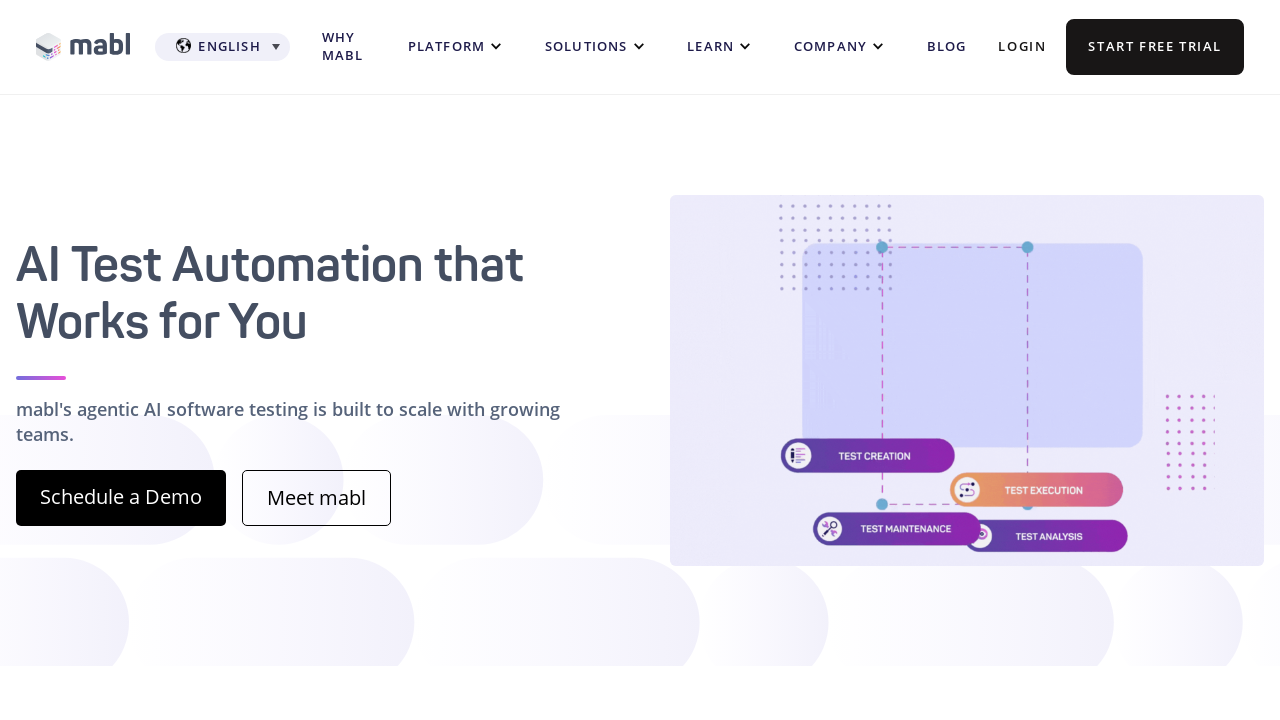

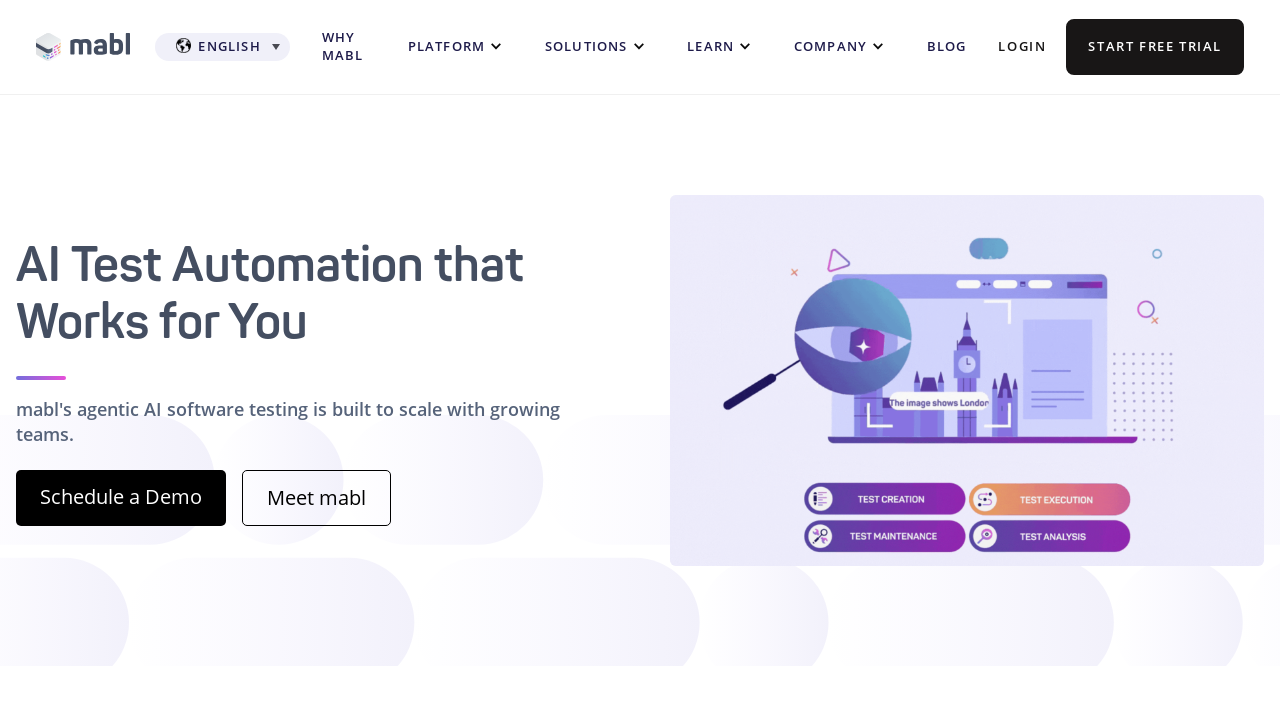